Tests radio button selection for trip type, switching between round trip and one way options

Starting URL: https://rahulshettyacademy.com/dropdownsPractise/

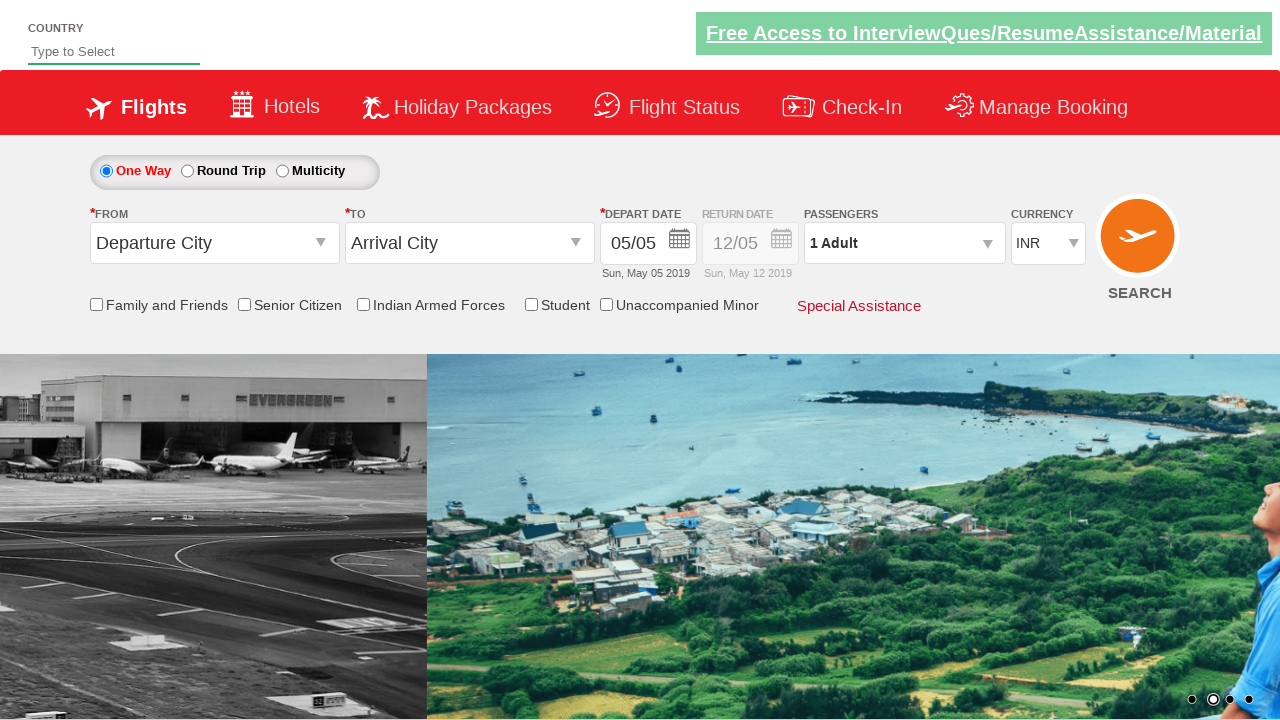

Clicked round trip radio button at (187, 171) on #ctl00_mainContent_rbtnl_Trip_1
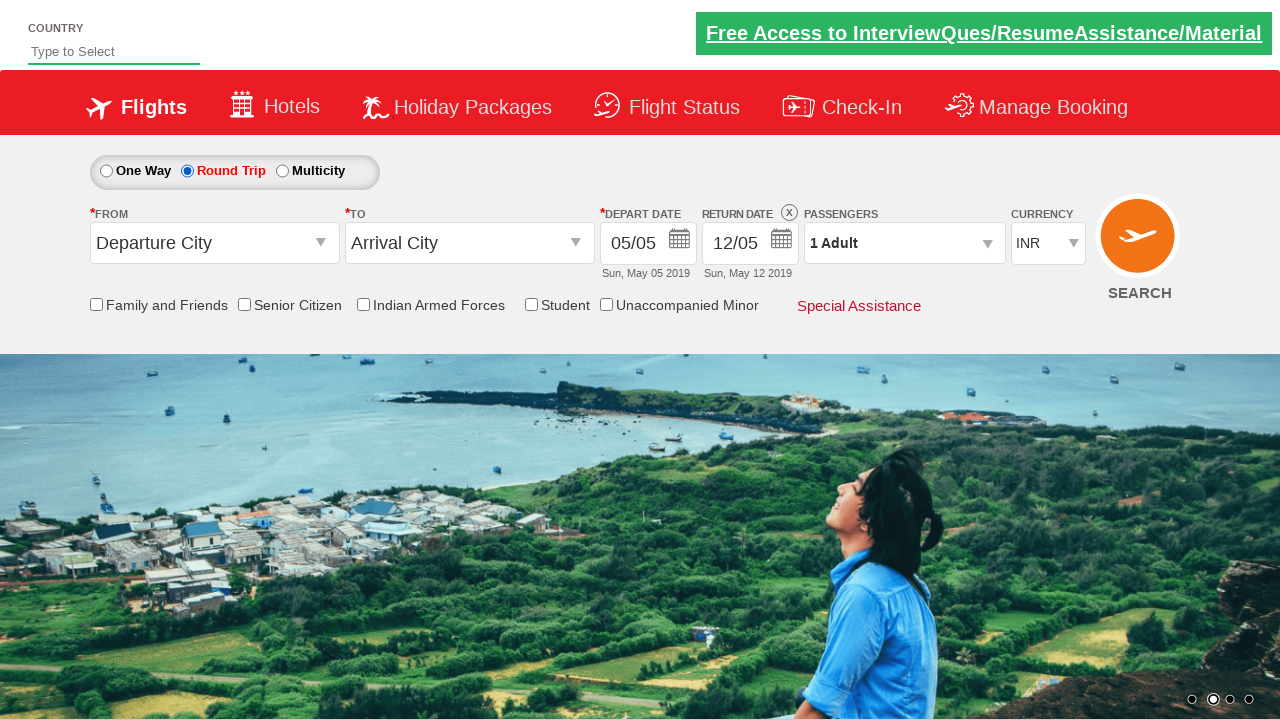

Clicked one way trip radio button at (106, 171) on #ctl00_mainContent_rbtnl_Trip_0
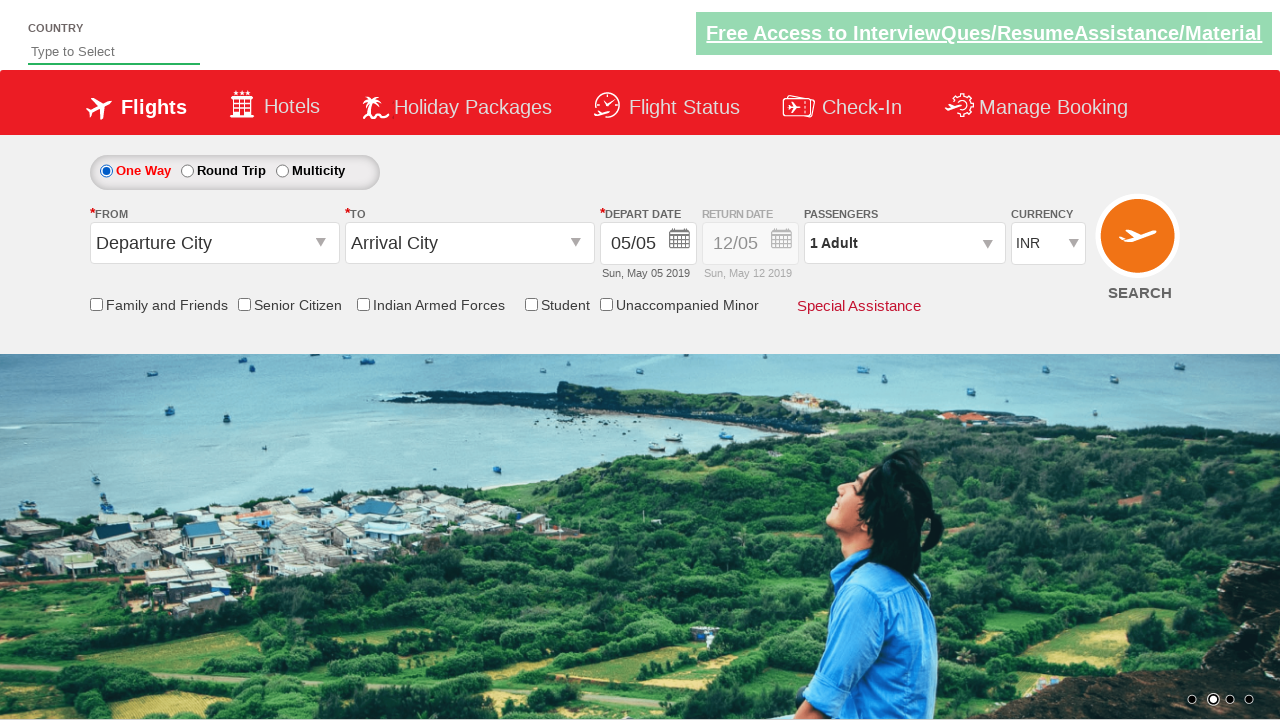

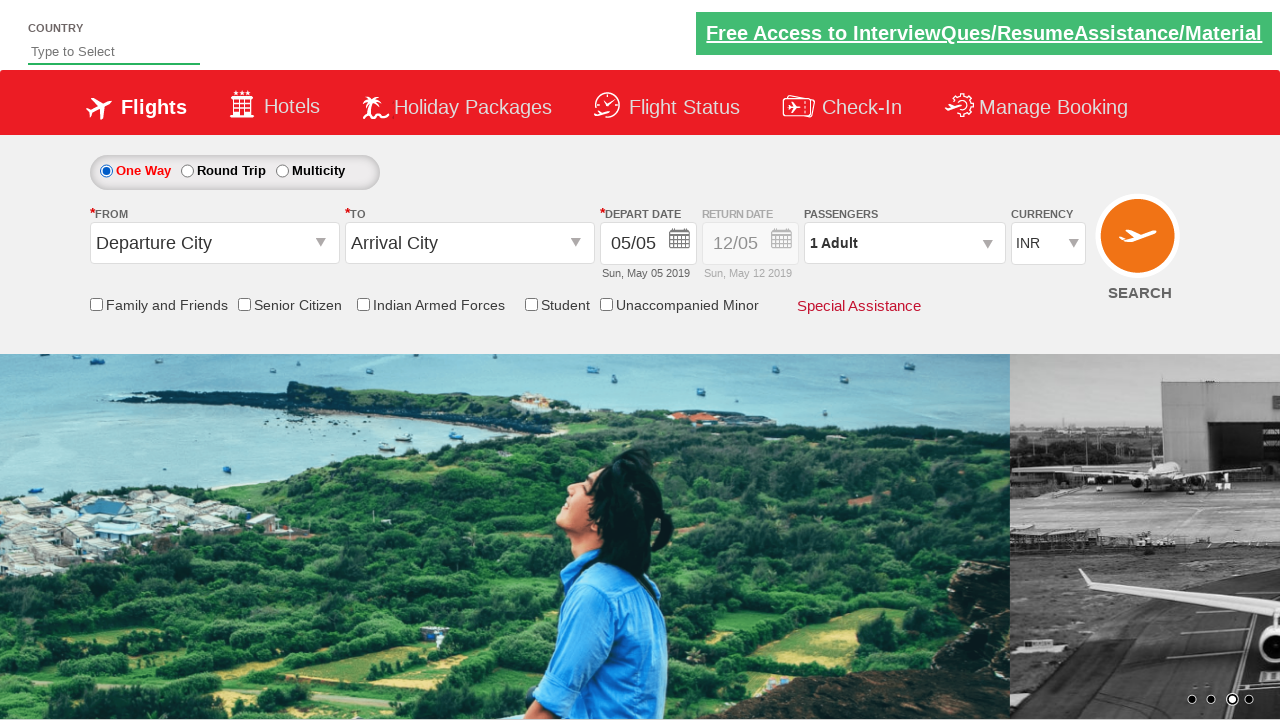